Tests table scrolling and validates that the sum of individual amounts in a table matches the displayed total amount

Starting URL: https://rahulshettyacademy.com/AutomationPractice/

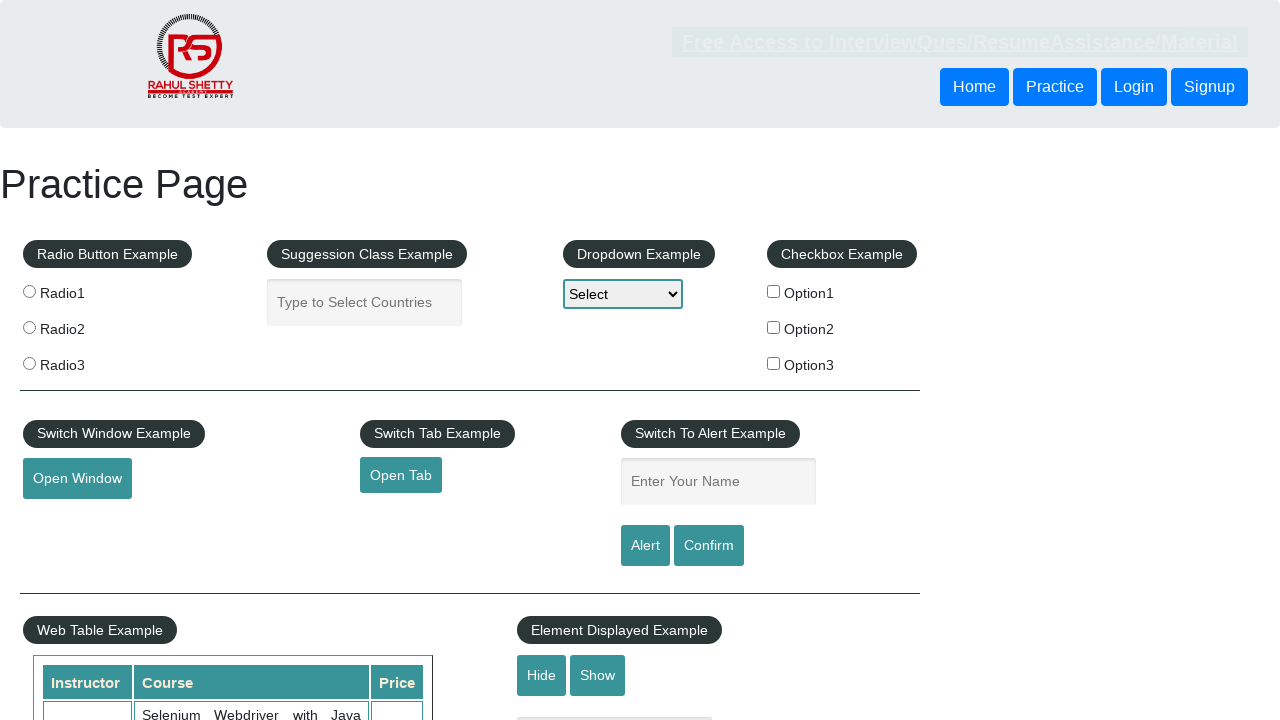

Scrolled down the page by 500px
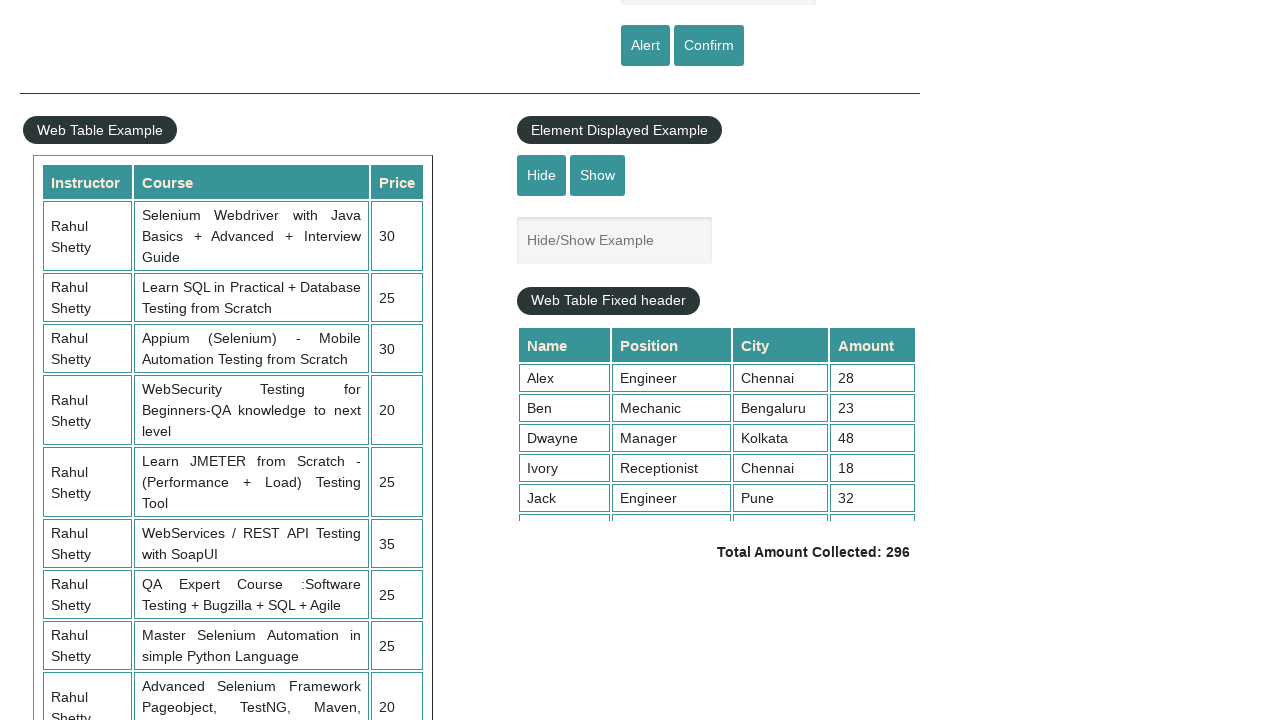

Table with class 'tableFixHead' is now visible
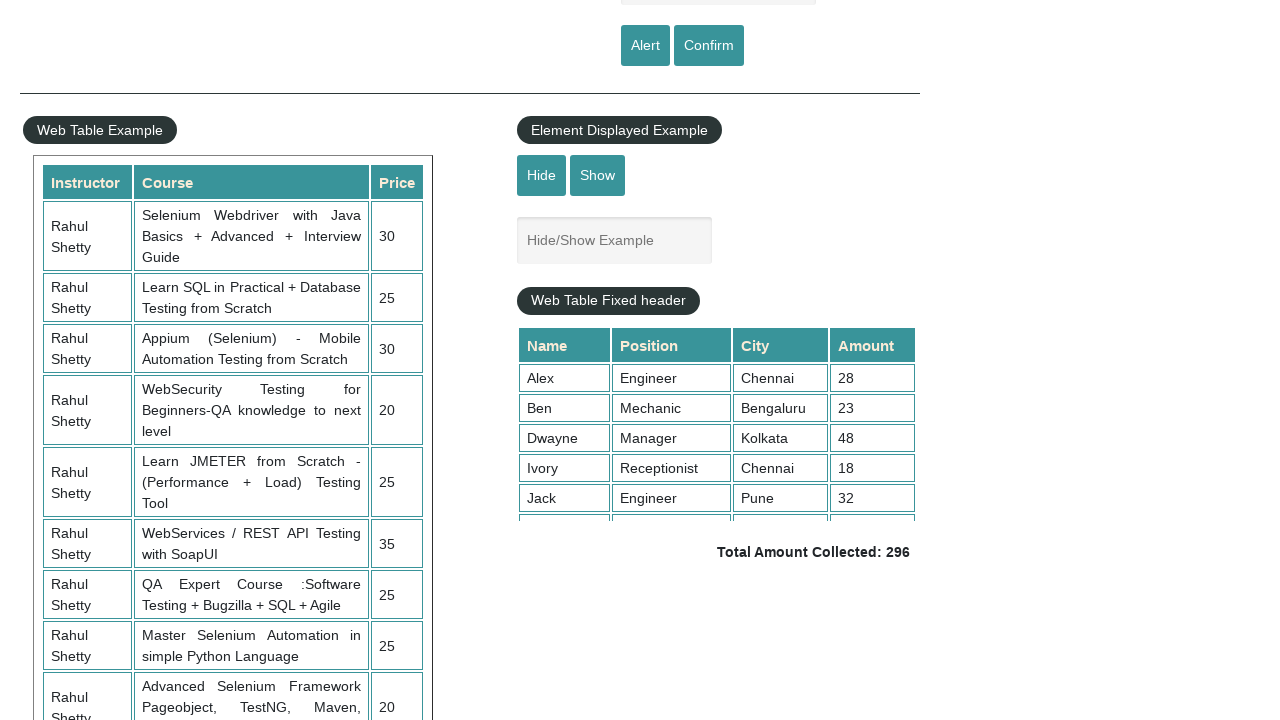

Scrolled within the table element to reveal all rows
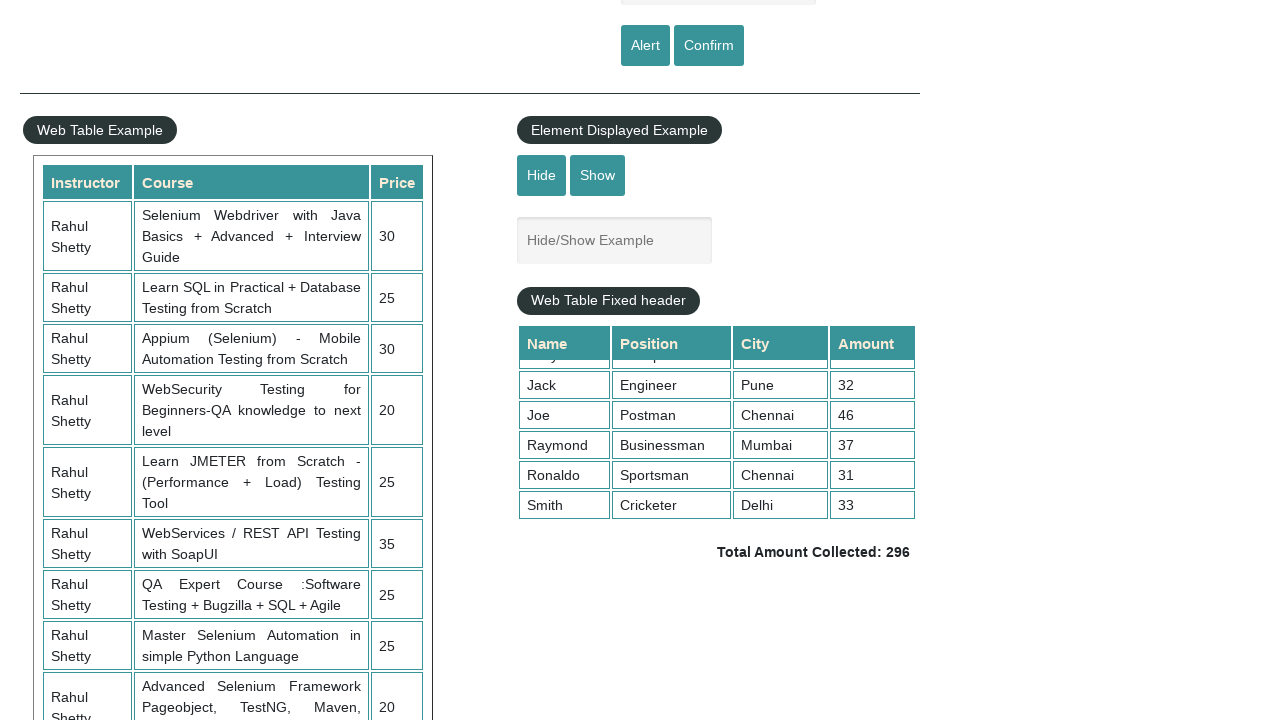

Retrieved 9 amount elements from table column 4
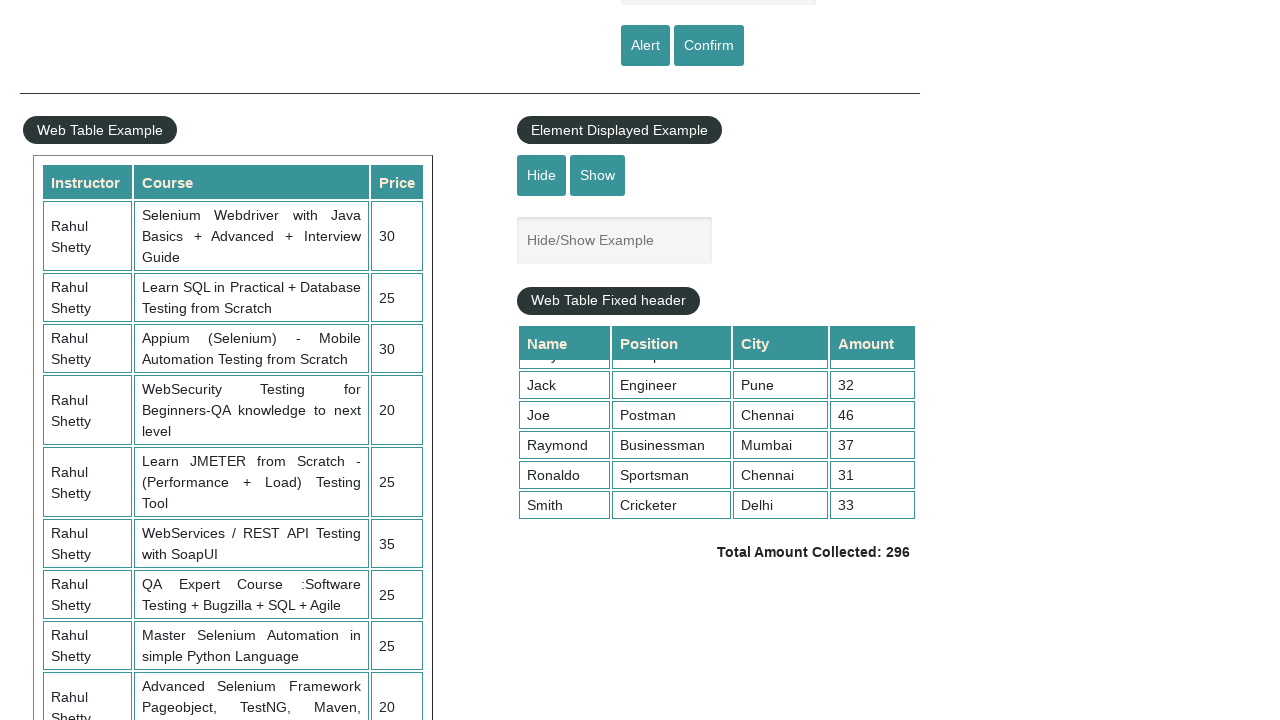

Calculated sum of all individual amounts: 296
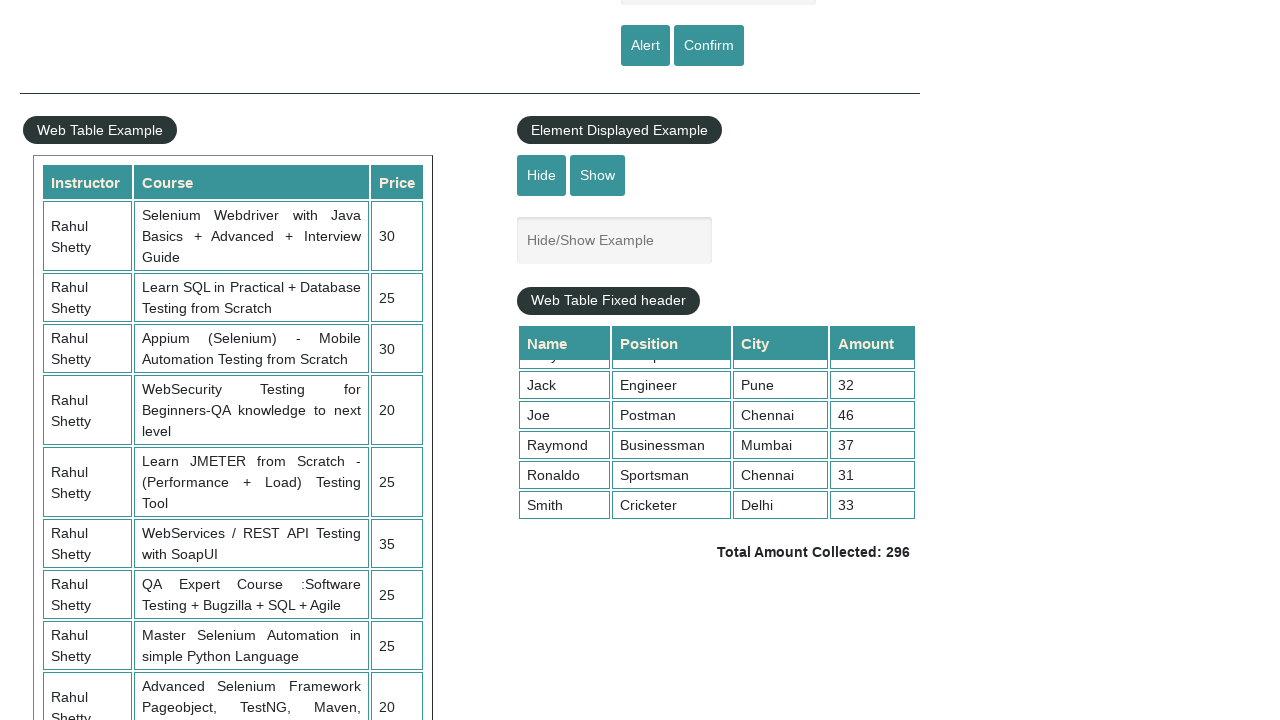

Retrieved displayed total amount text:  Total Amount Collected: 296 
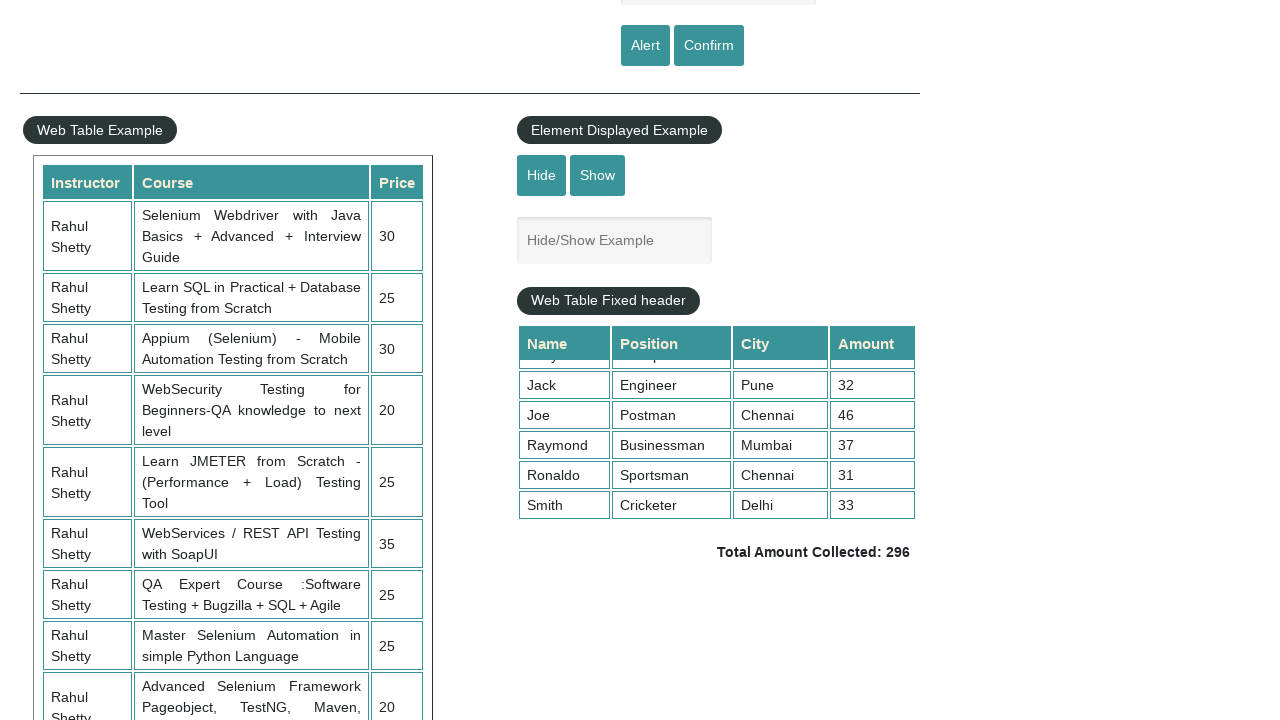

Parsed displayed total amount: 296
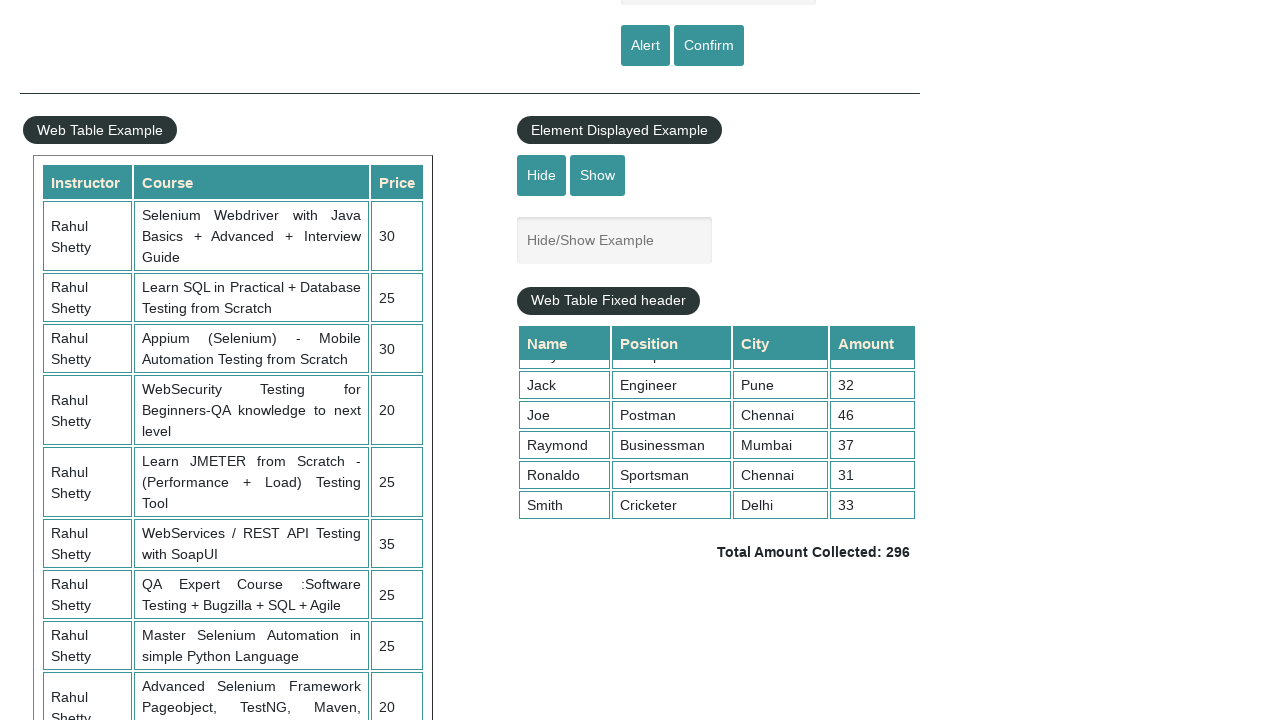

Assertion passed: calculated sum 296 matches displayed total 296
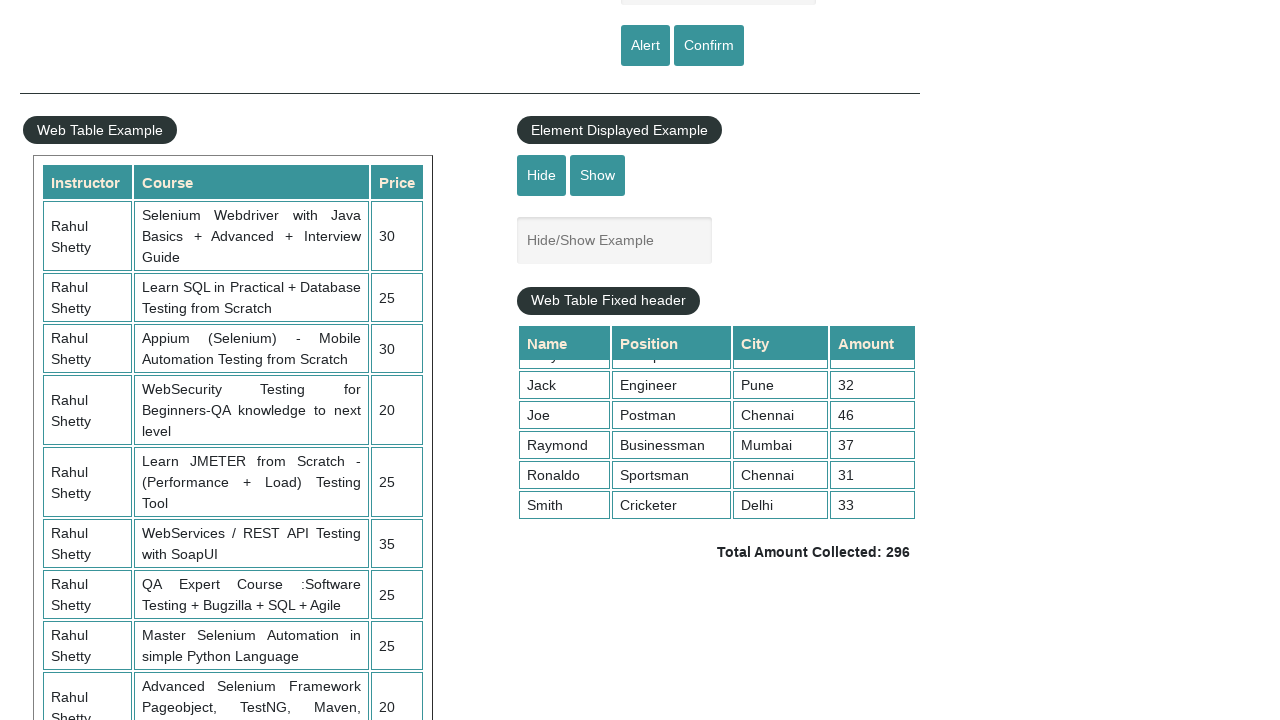

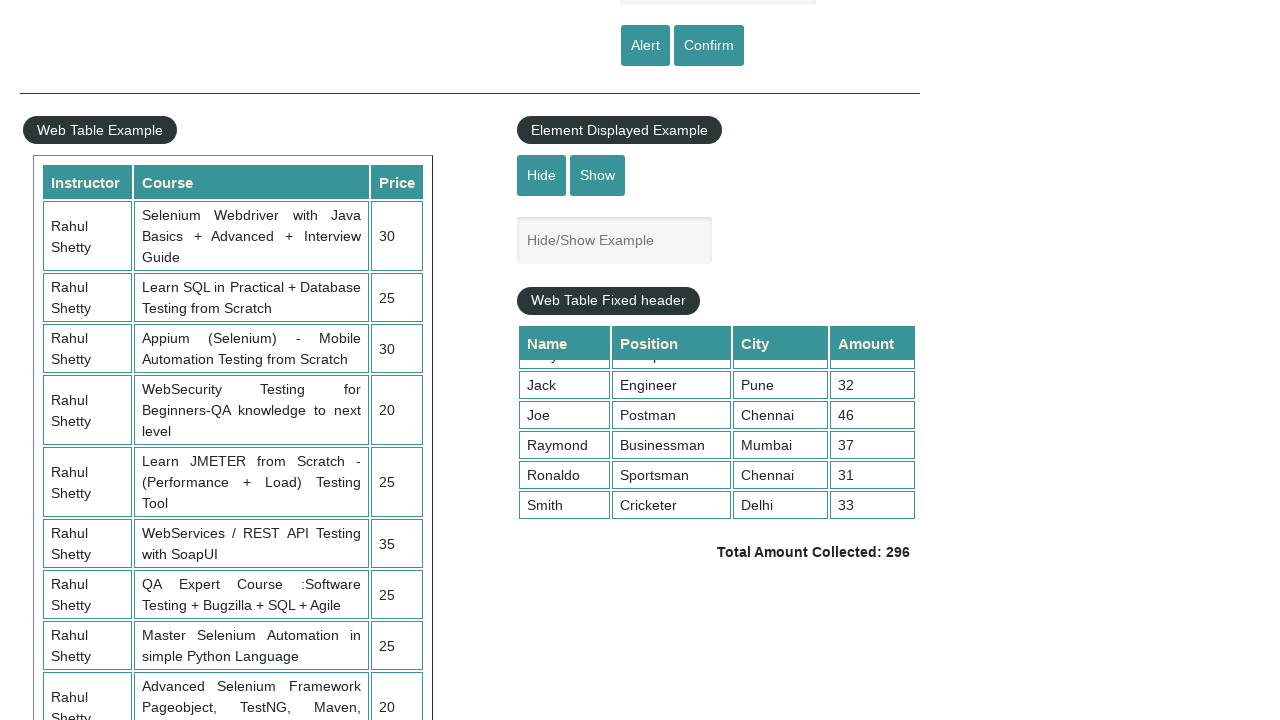